Tests scroll functionality by scrolling to footer and verifying scroll position changes

Starting URL: https://webdriver.io/

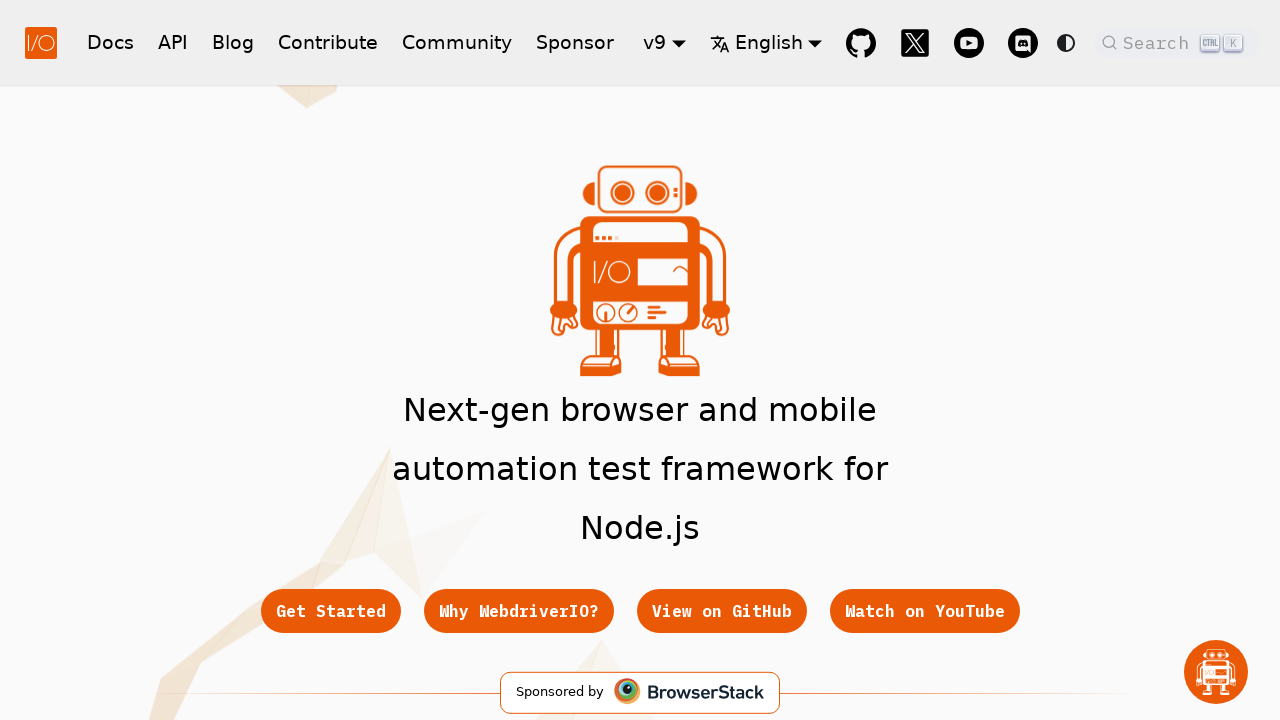

Retrieved initial scroll position
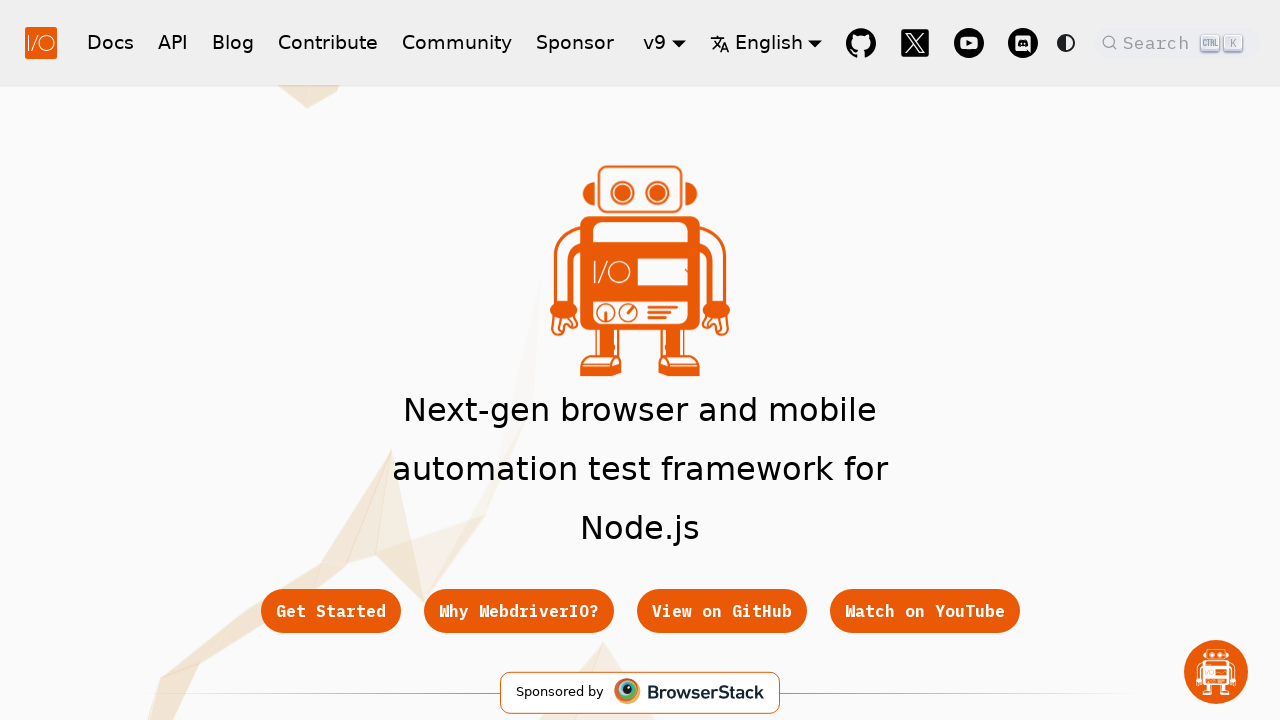

Verified initial scroll position is at top [0, 0]
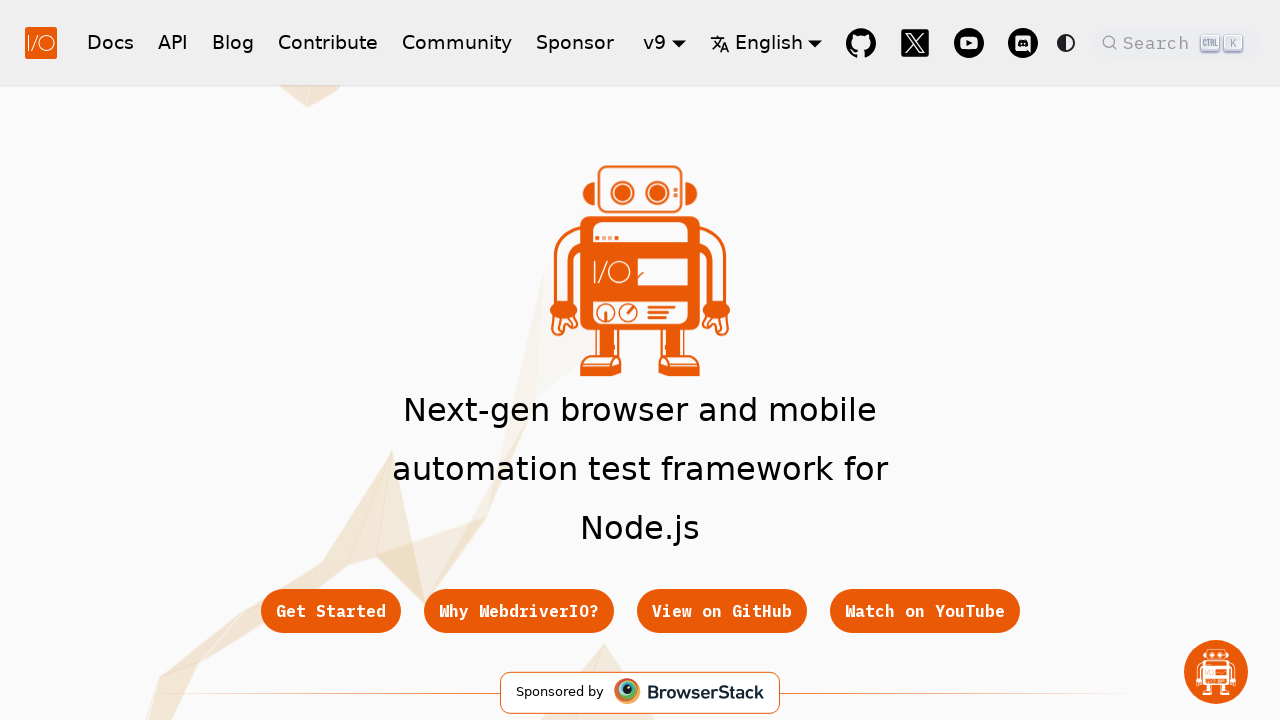

Scrolled footer into view
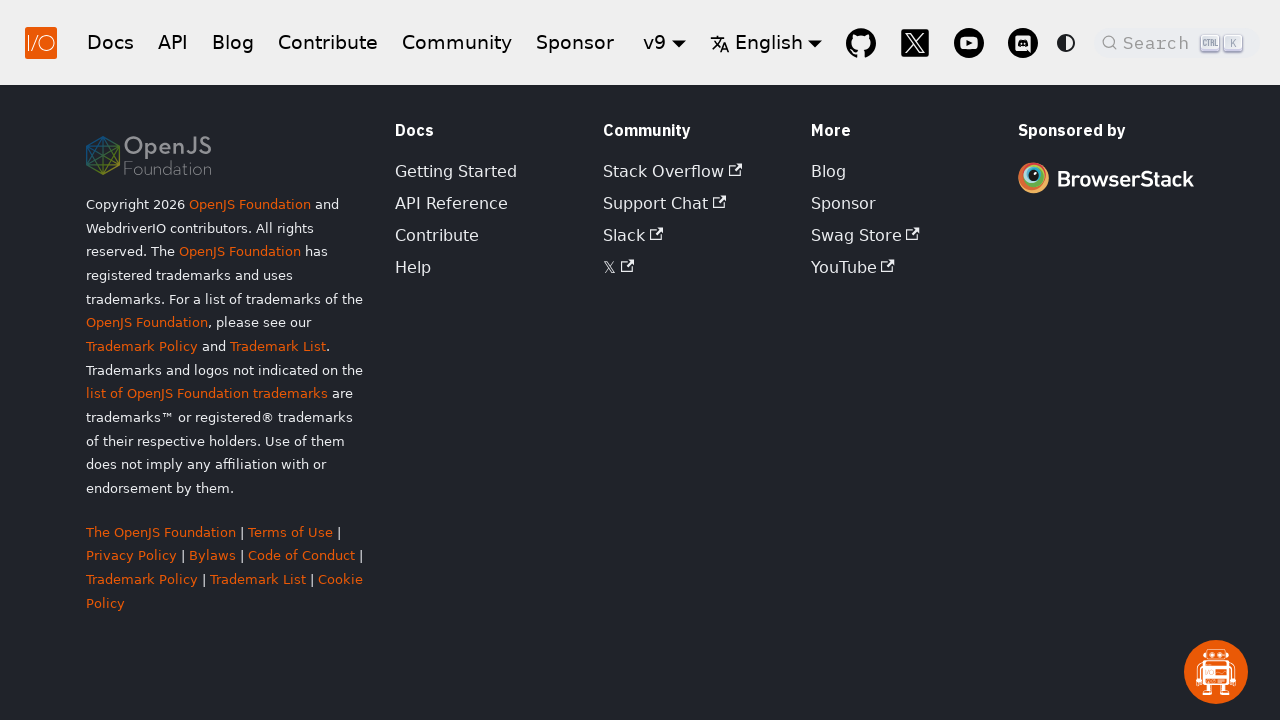

Retrieved current scroll position after scrolling
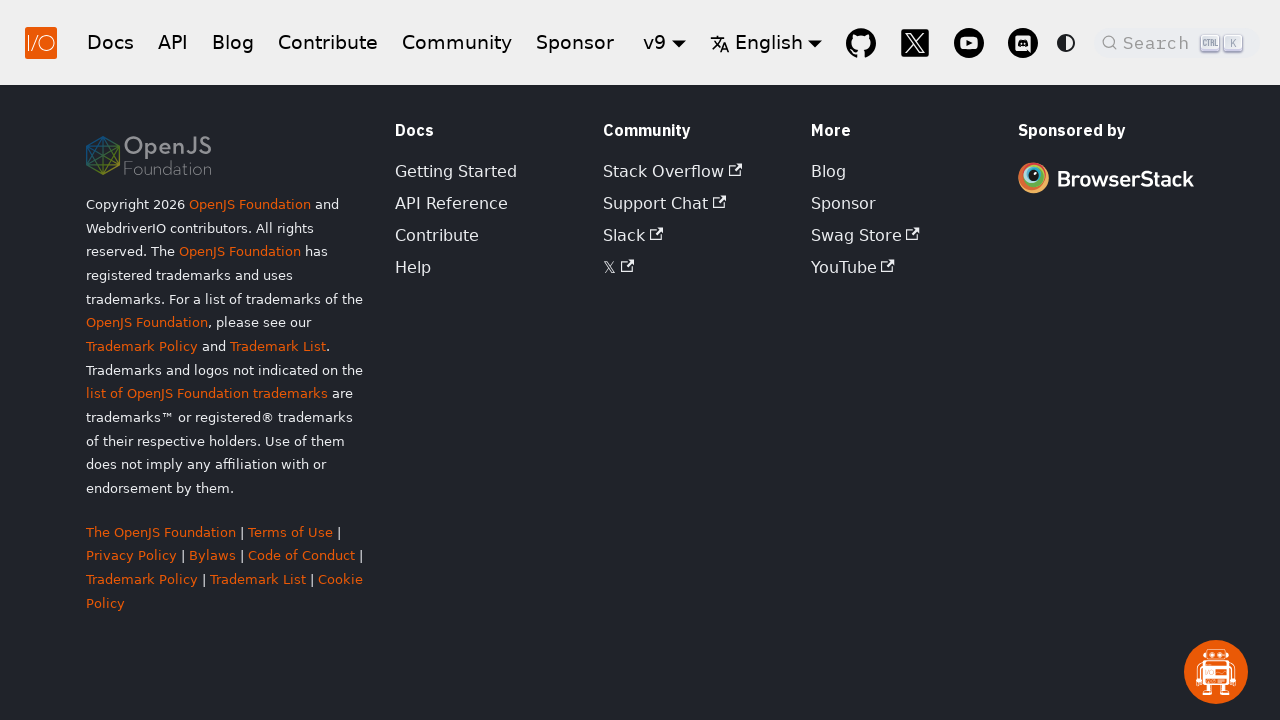

Verified scroll position changed - vertical scroll is greater than 100
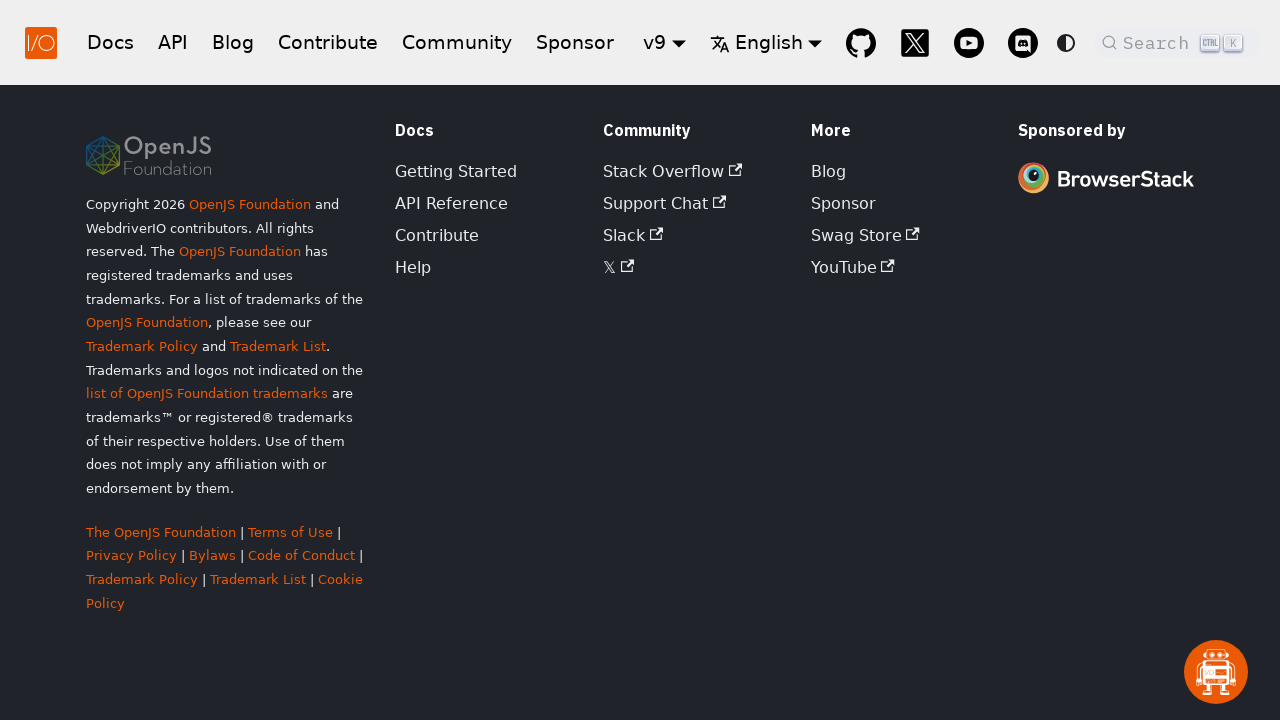

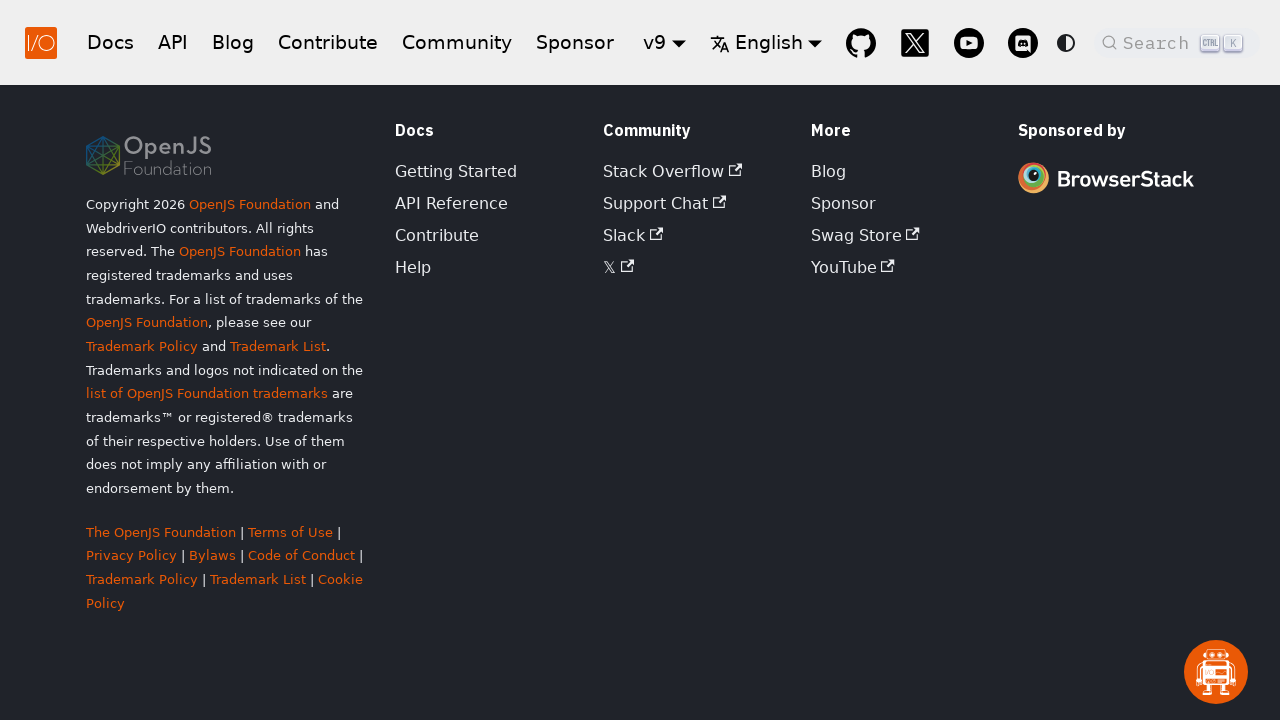